Tests the booking calendar functionality on booking.com by clicking on the Check-in Date button to open the date picker

Starting URL: https://www.booking.com/

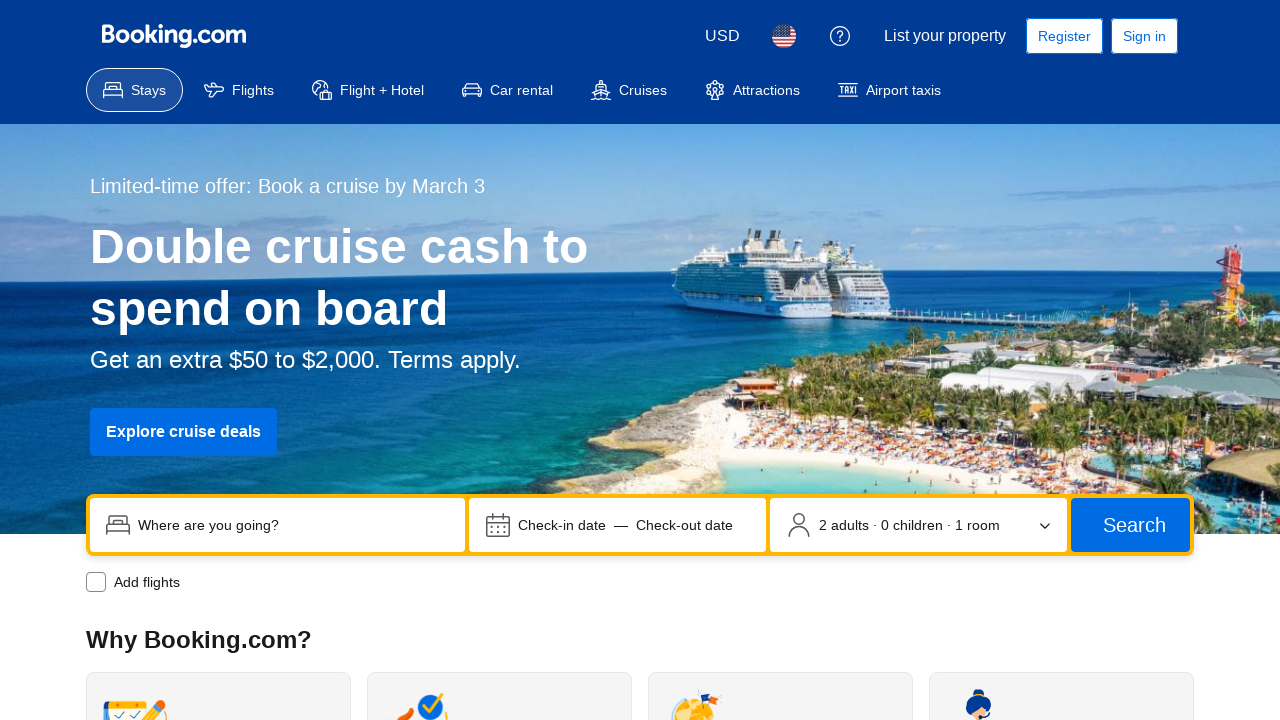

Navigated to booking.com homepage
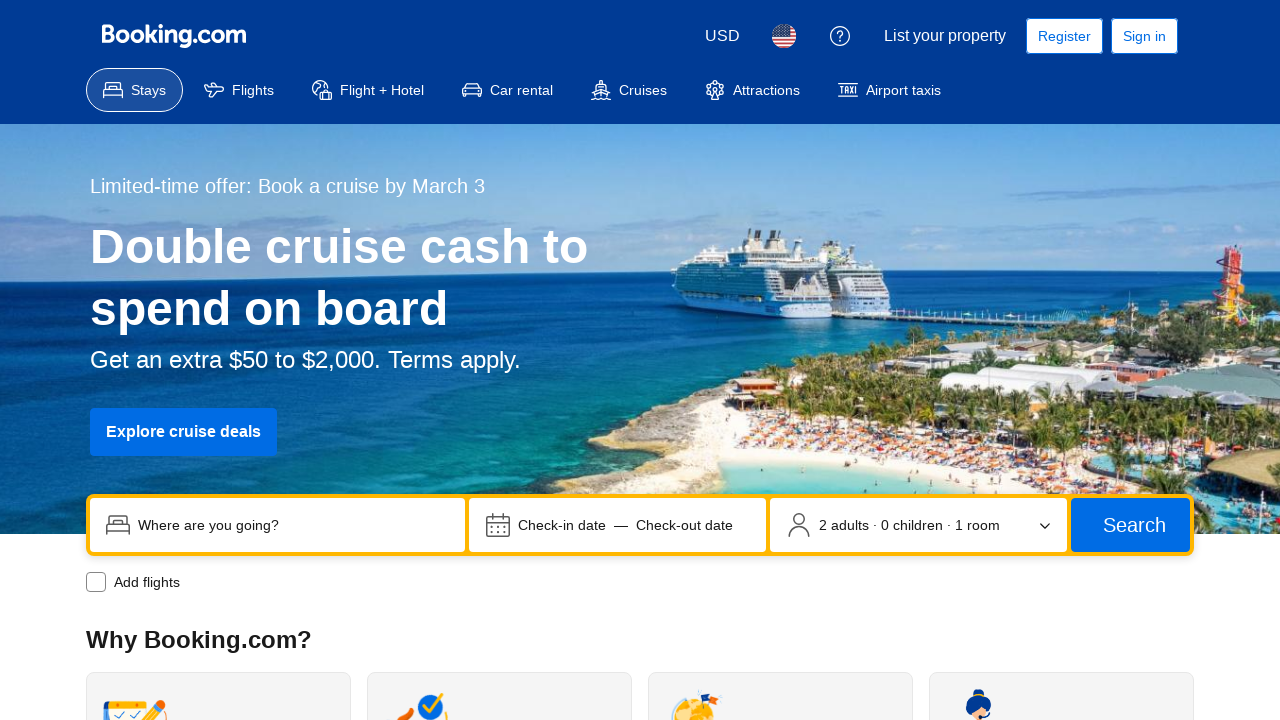

Clicked on the Check-in Date button to open the date picker at (618, 525) on button:has-text('Check-in Date')
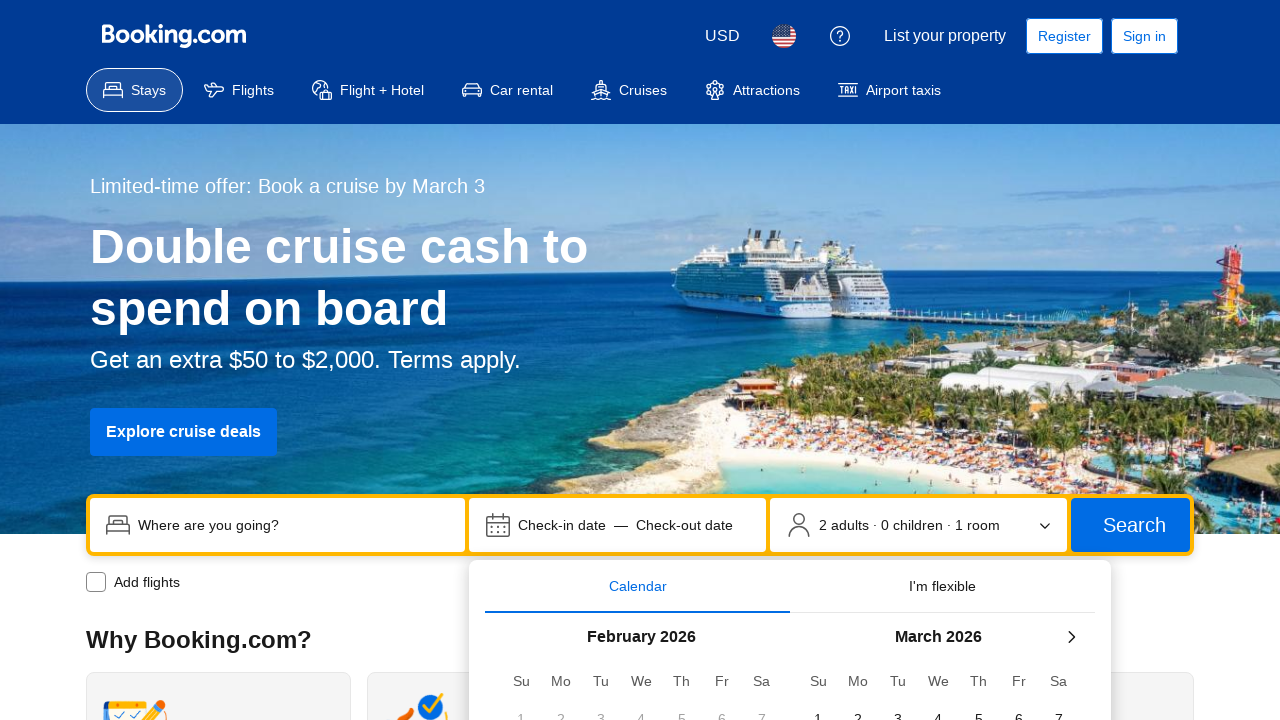

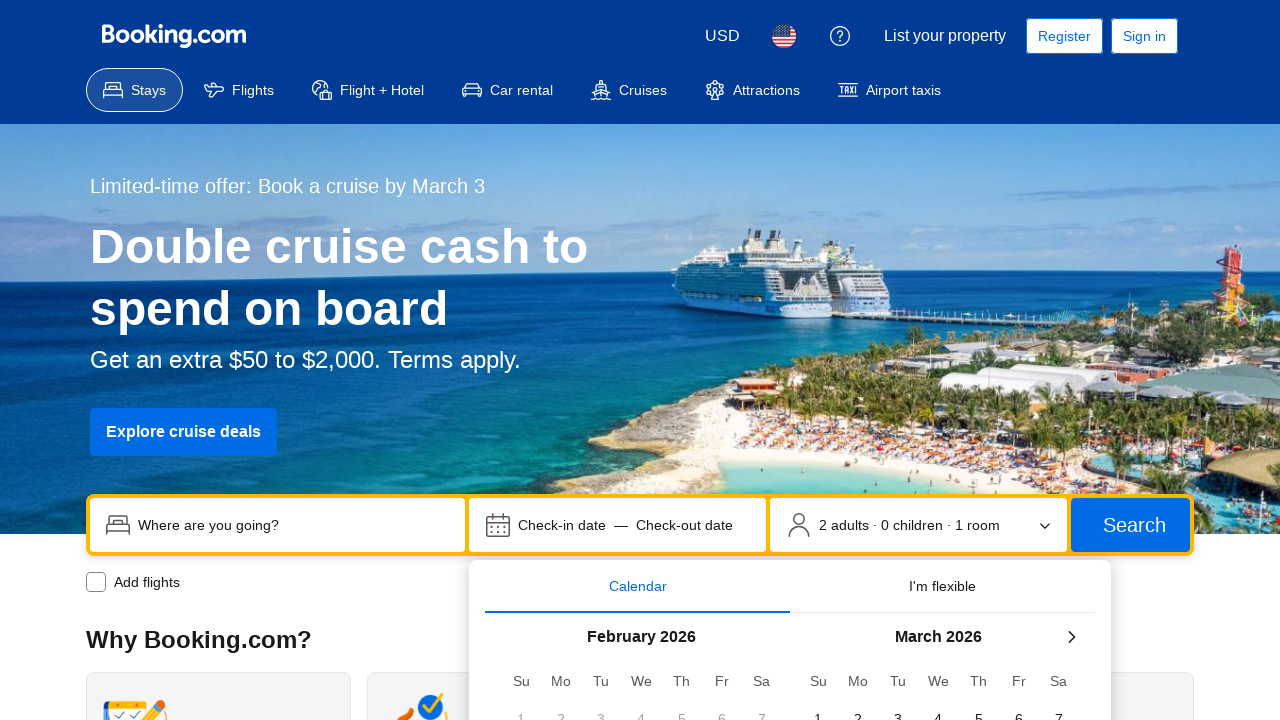